Tests window management by opening a new window and switching between contexts

Starting URL: https://guinea-pig.webdriver.io/

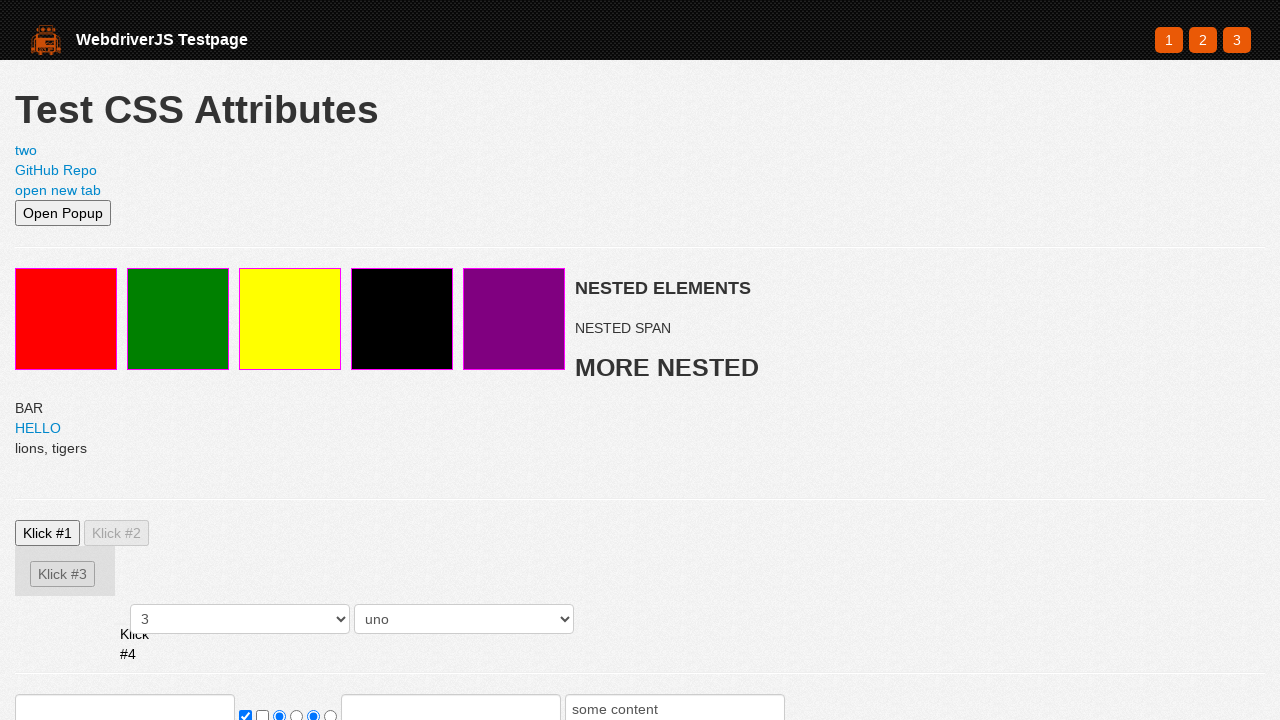

Created a new page/tab in the current context
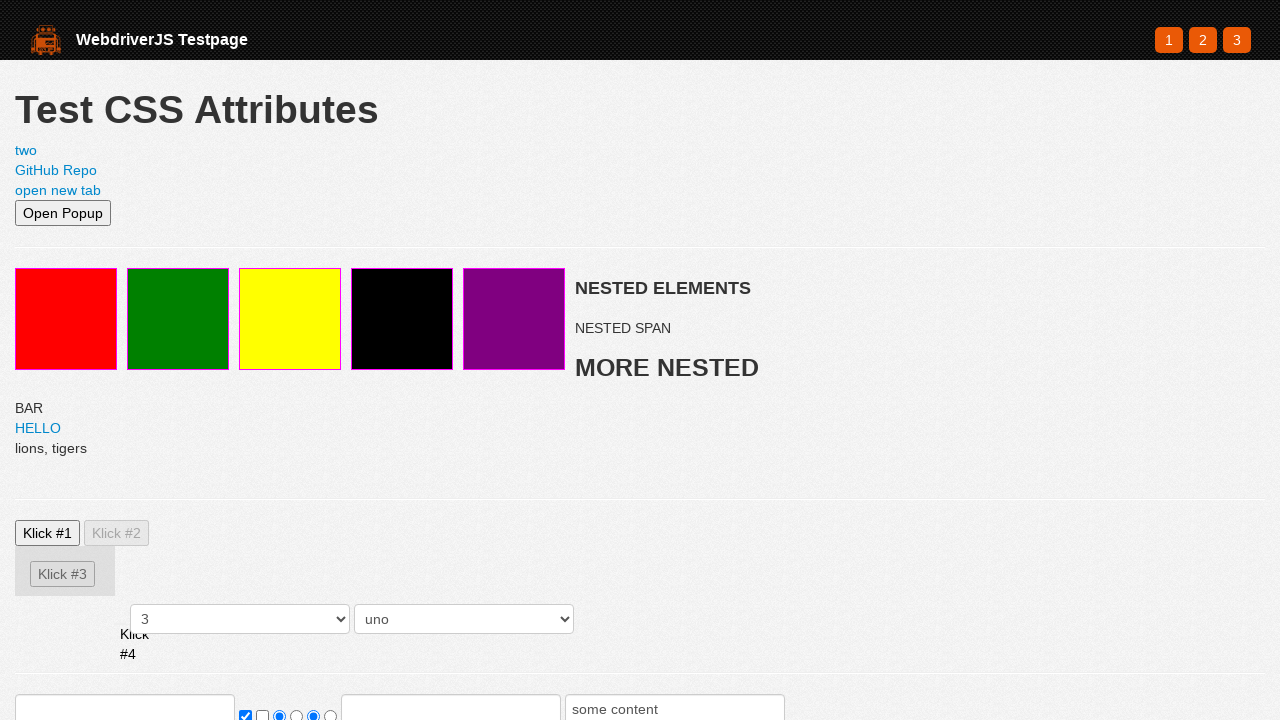

Navigated new page to https://webdriver.io
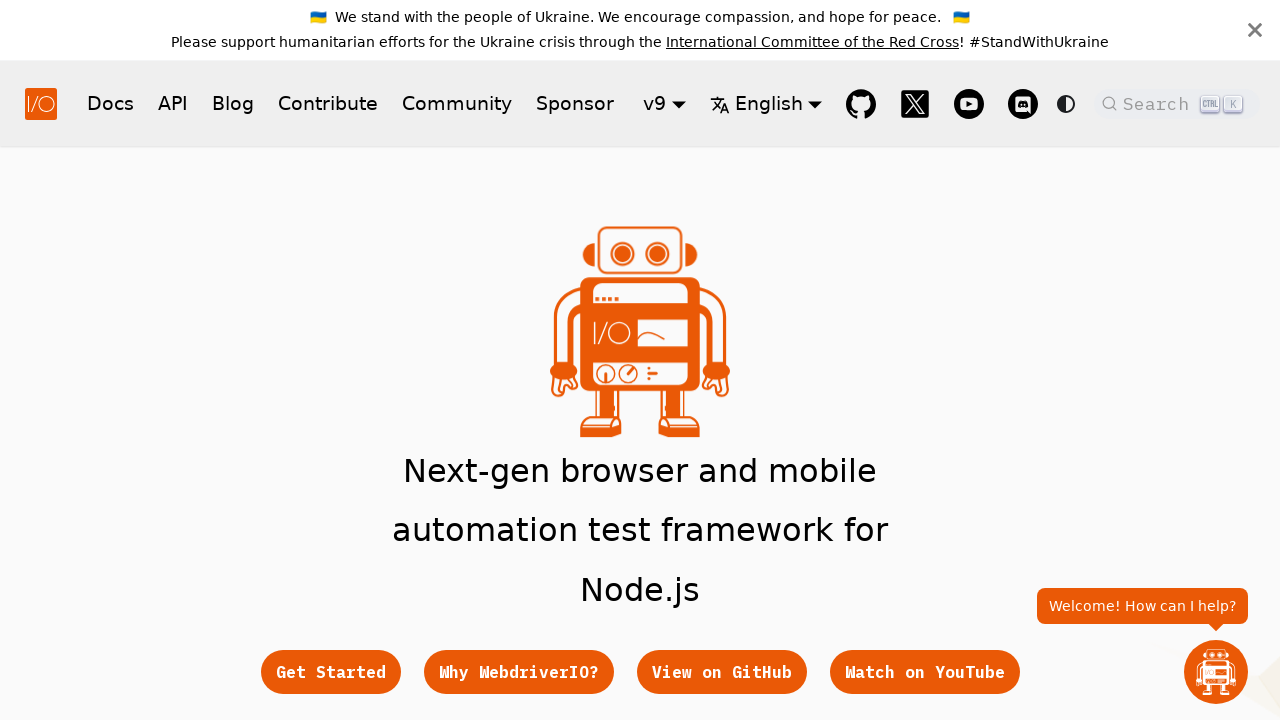

Waited for hero subtitle element to load on new page
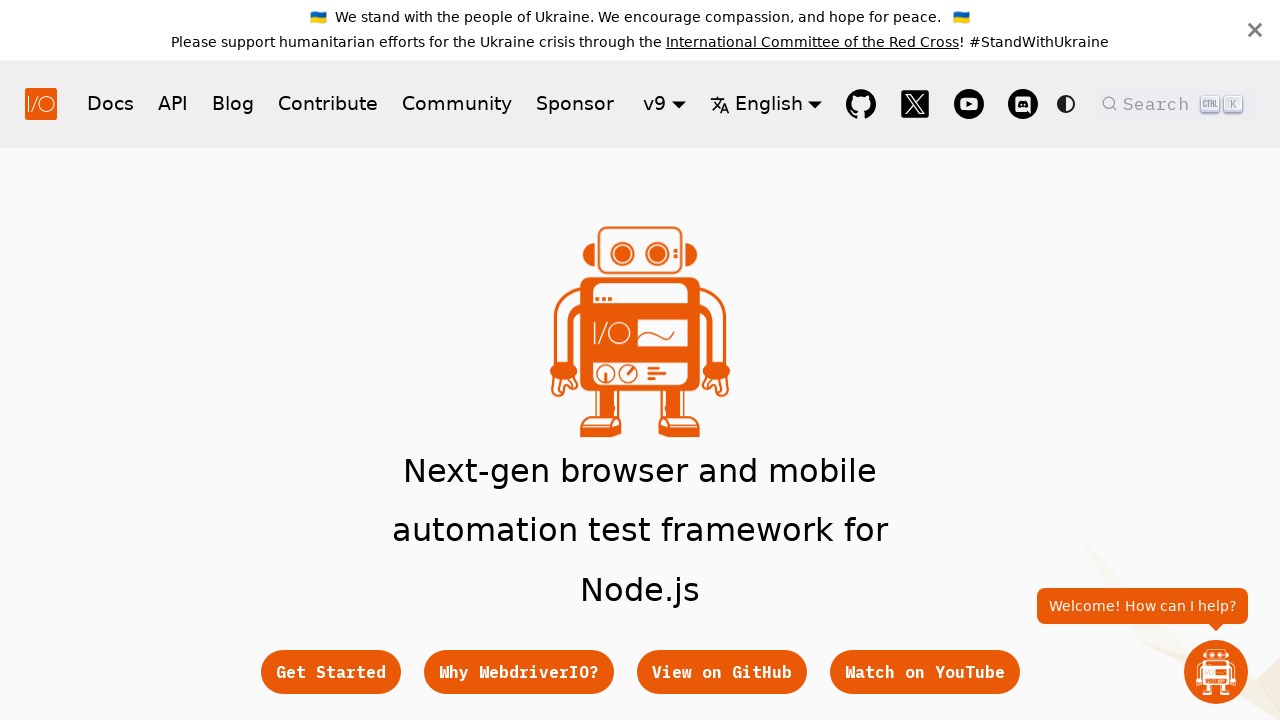

Verified hero subtitle is visible on new page
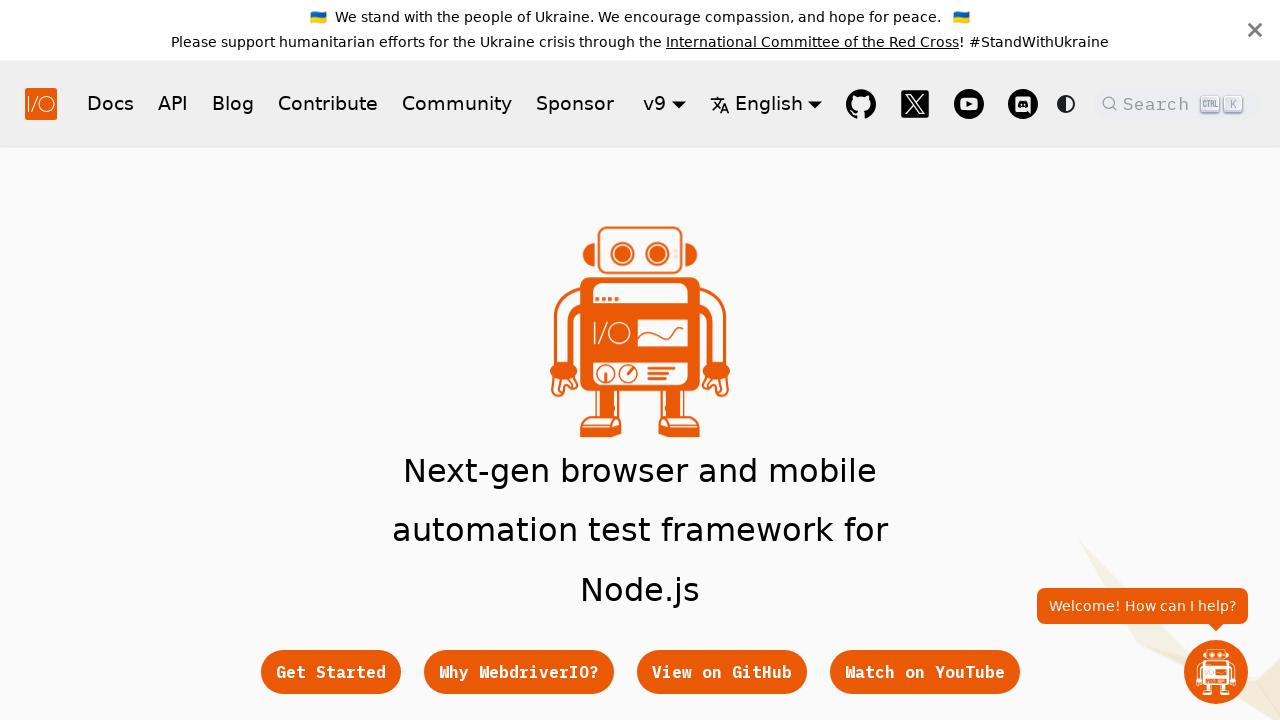

Switched context to original page
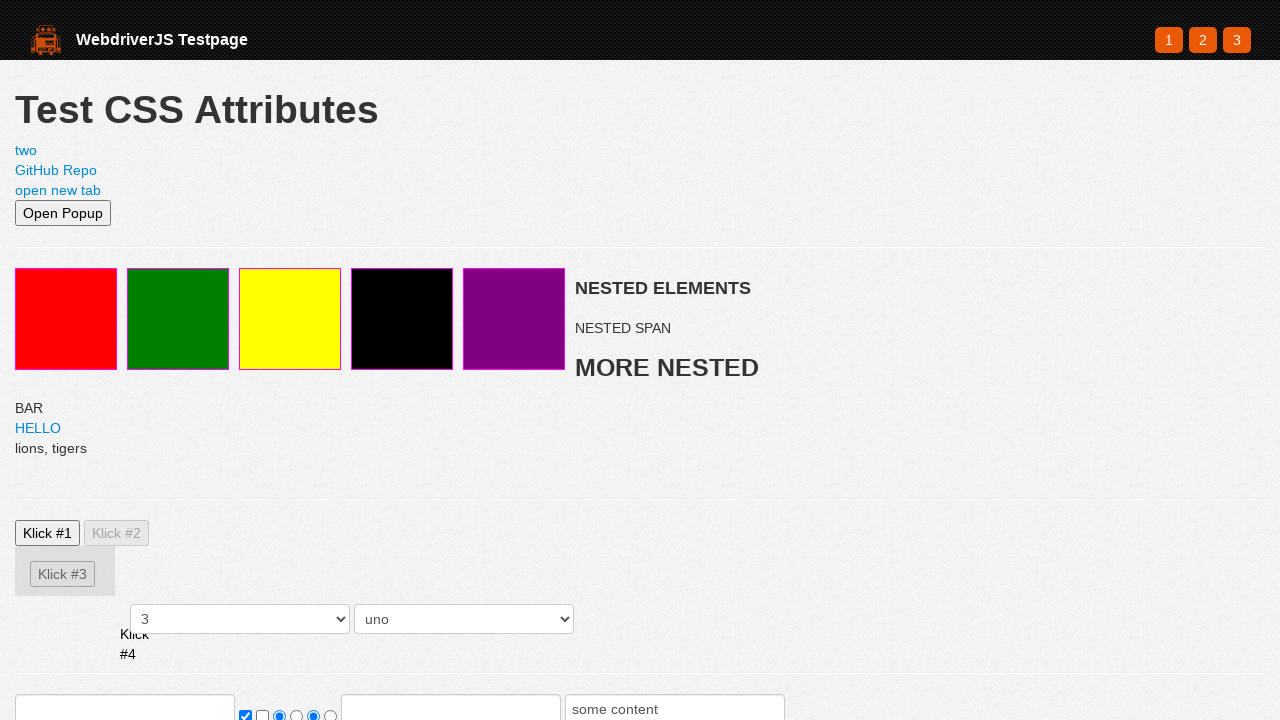

Waited for red element to load on original page
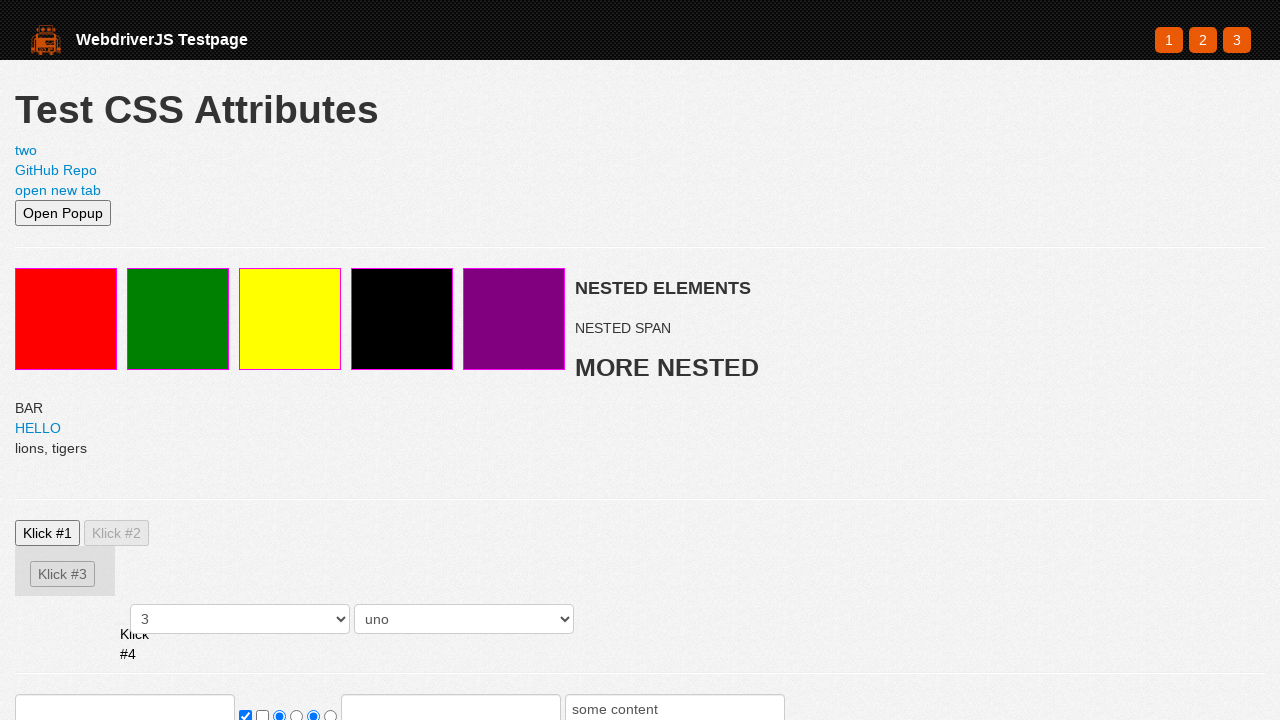

Verified red element is visible on original page
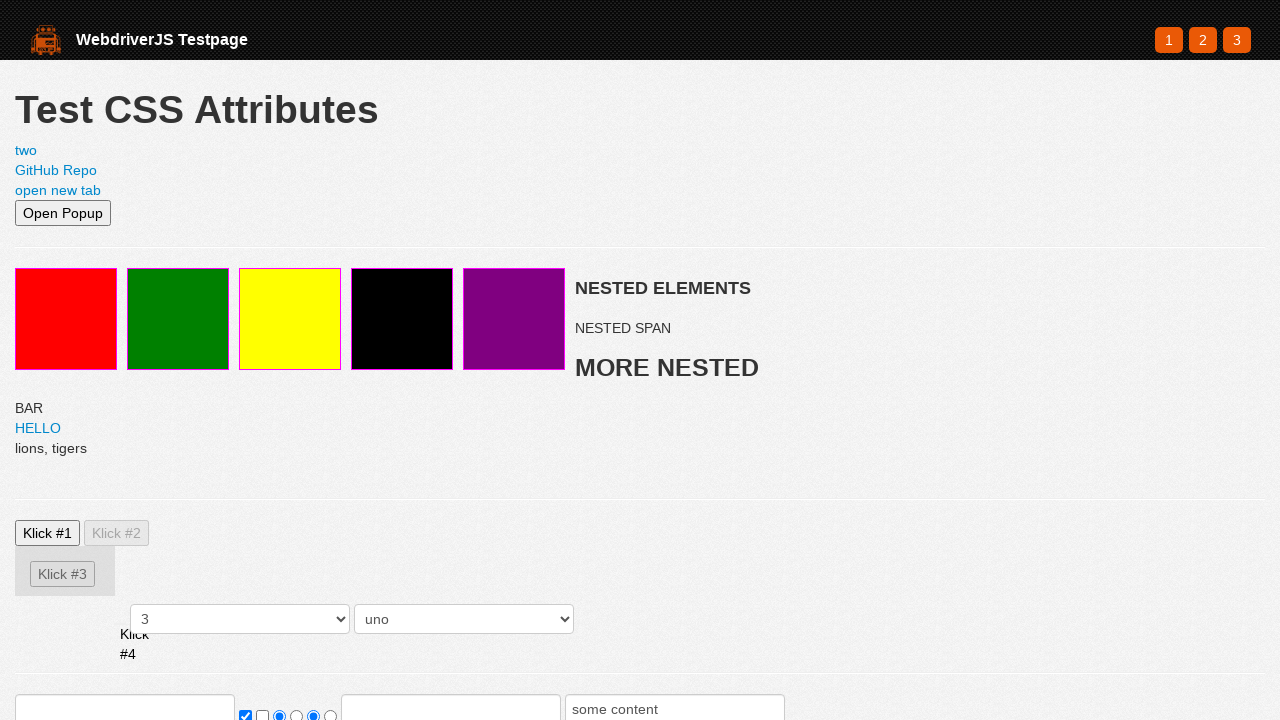

Switched context back to new page
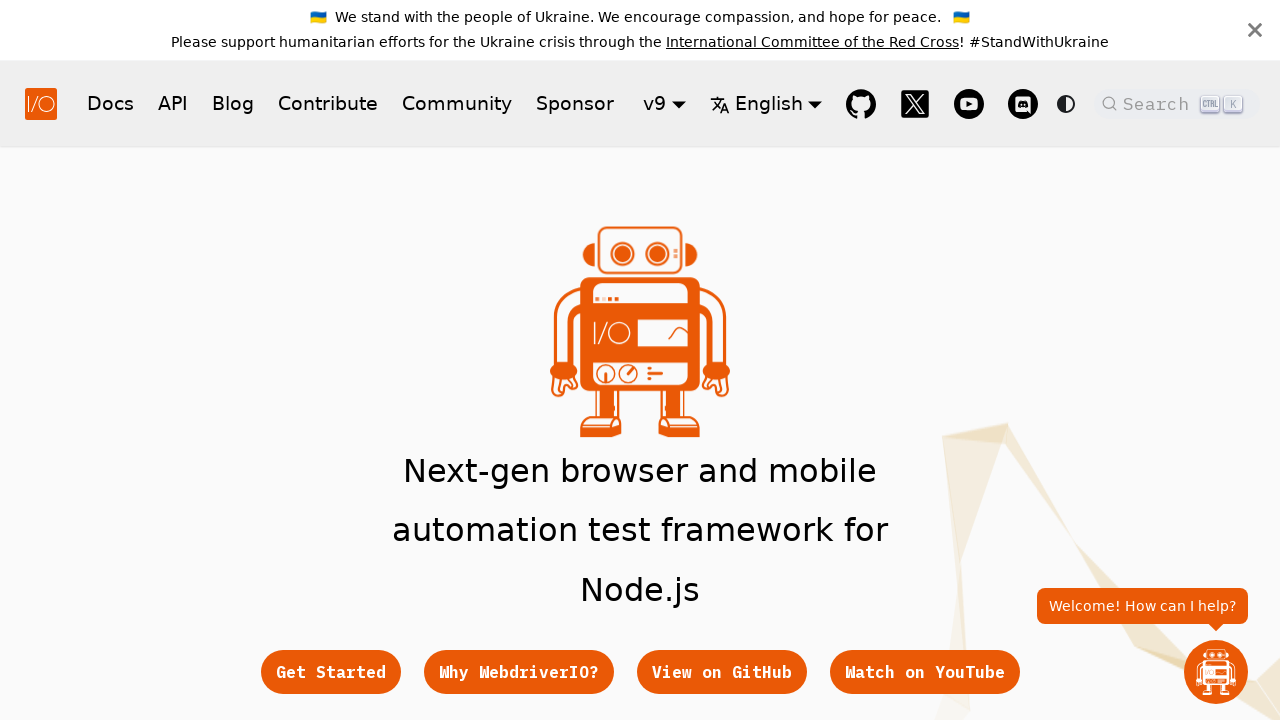

Verified hero subtitle is still visible on new page after context switch
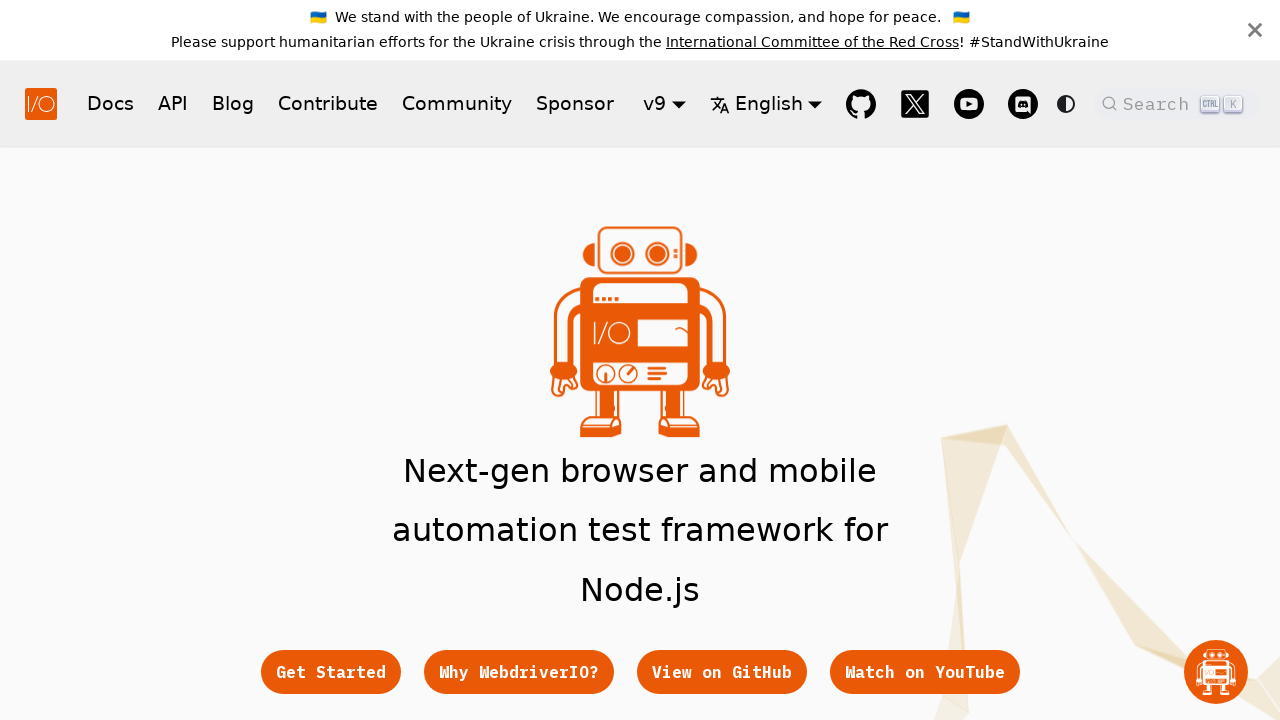

Closed the new page/tab
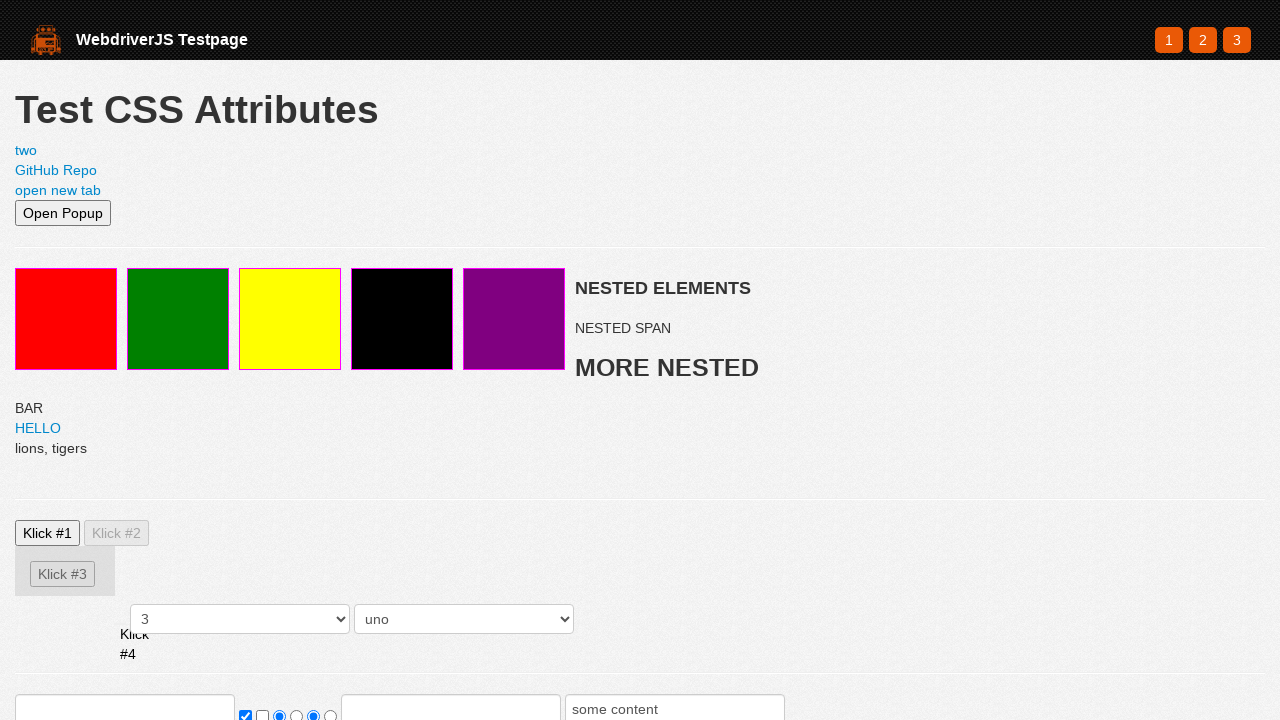

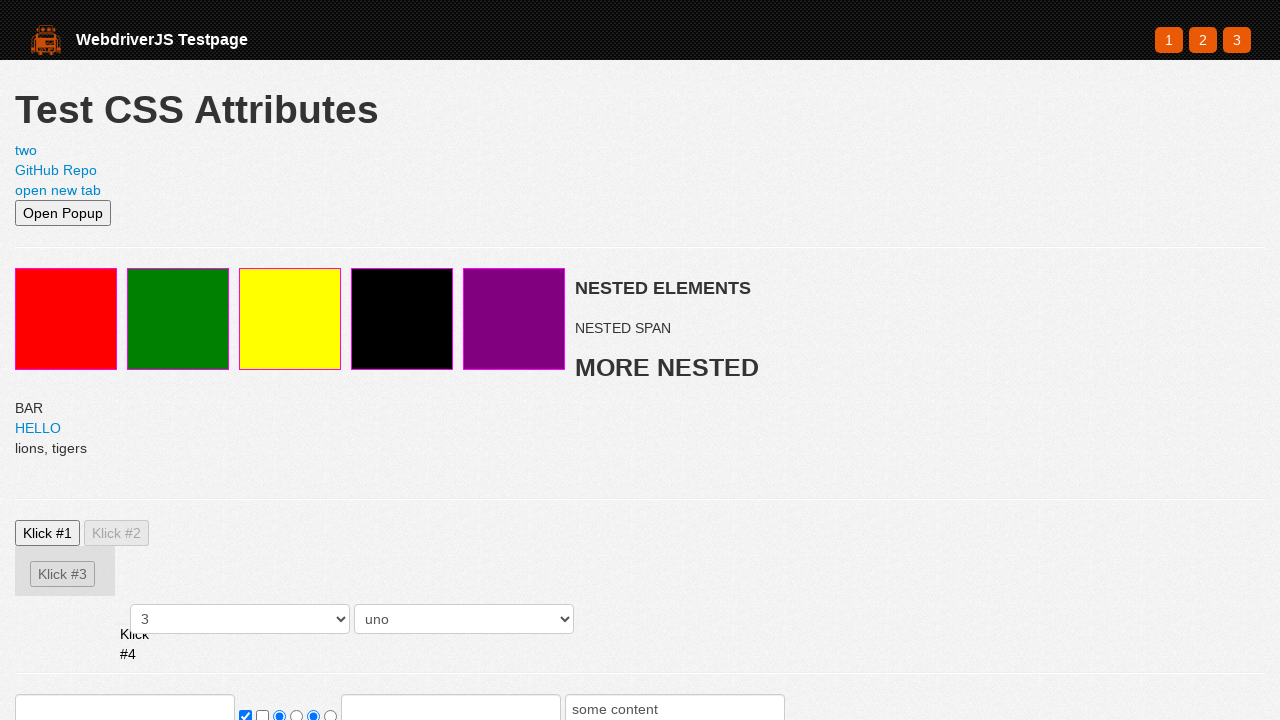